Tests various mouse events on a training page including single clicks on elements, double-click on a button, and right-click to open a context menu and select an option.

Starting URL: https://training-support.net/webelements/mouse-events

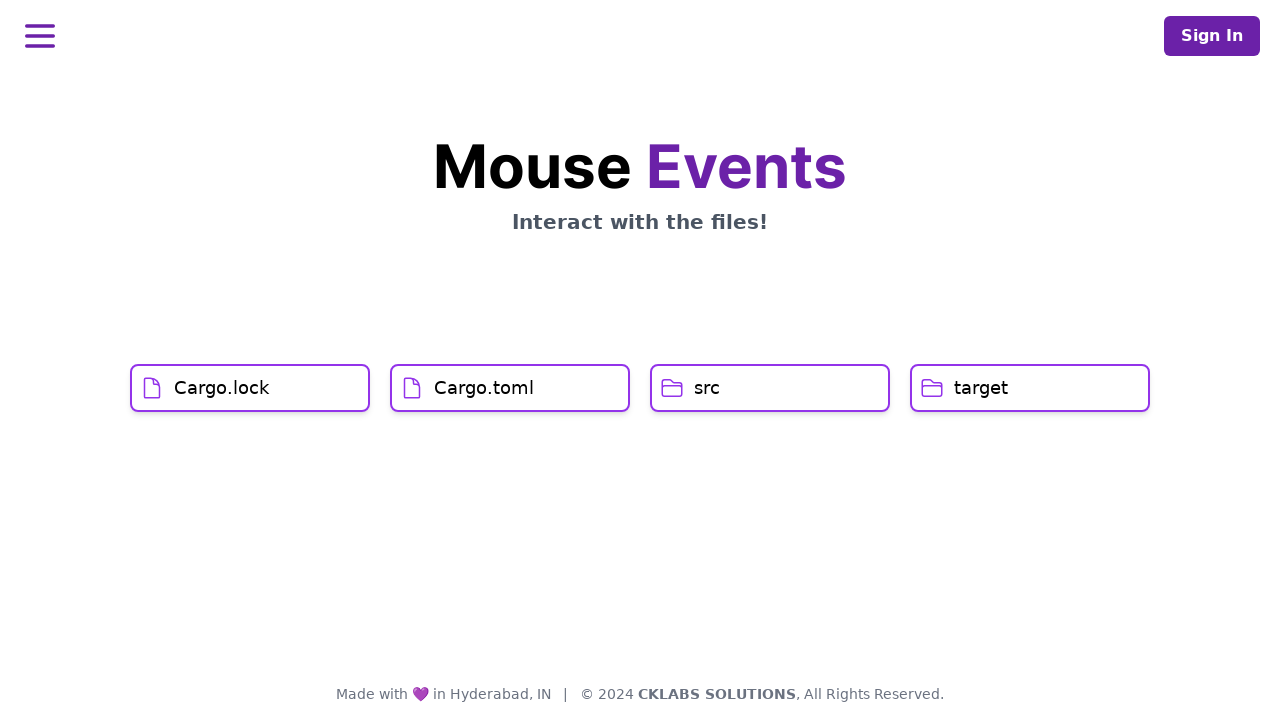

Navigated to mouse events training page
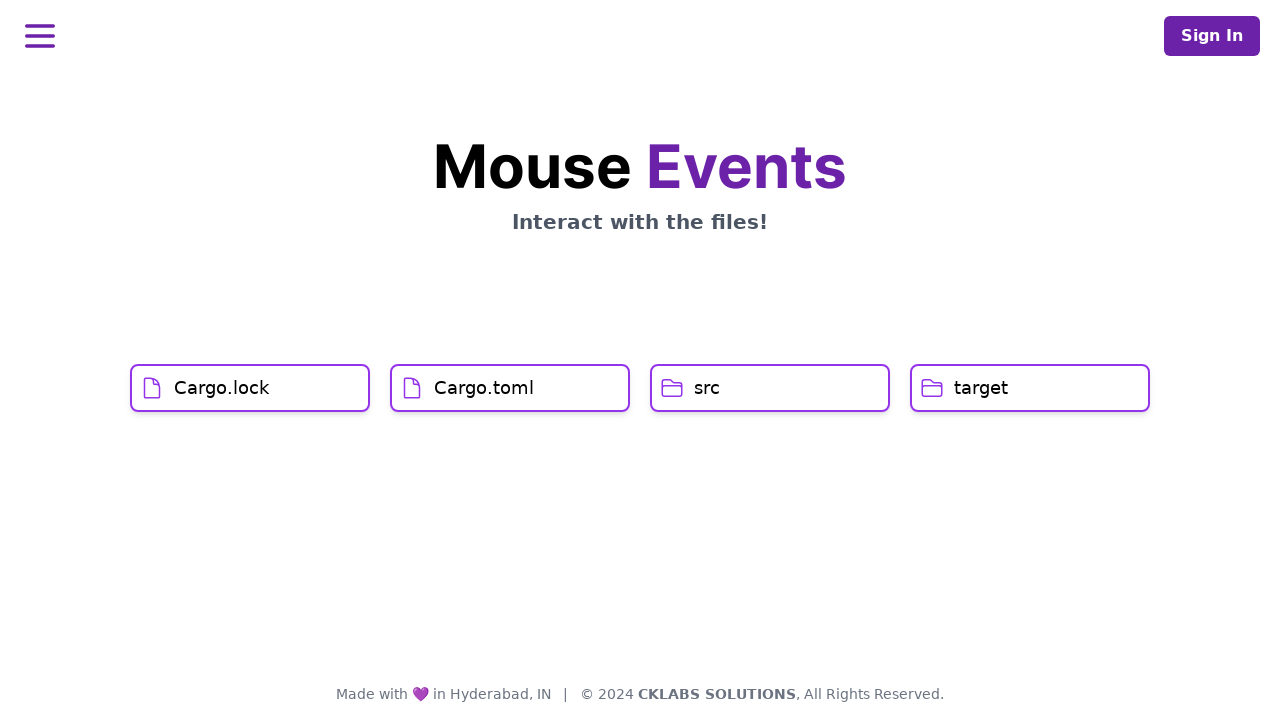

Single clicked on Cargo.lock element at (222, 388) on xpath=//h1[text()='Cargo.lock']
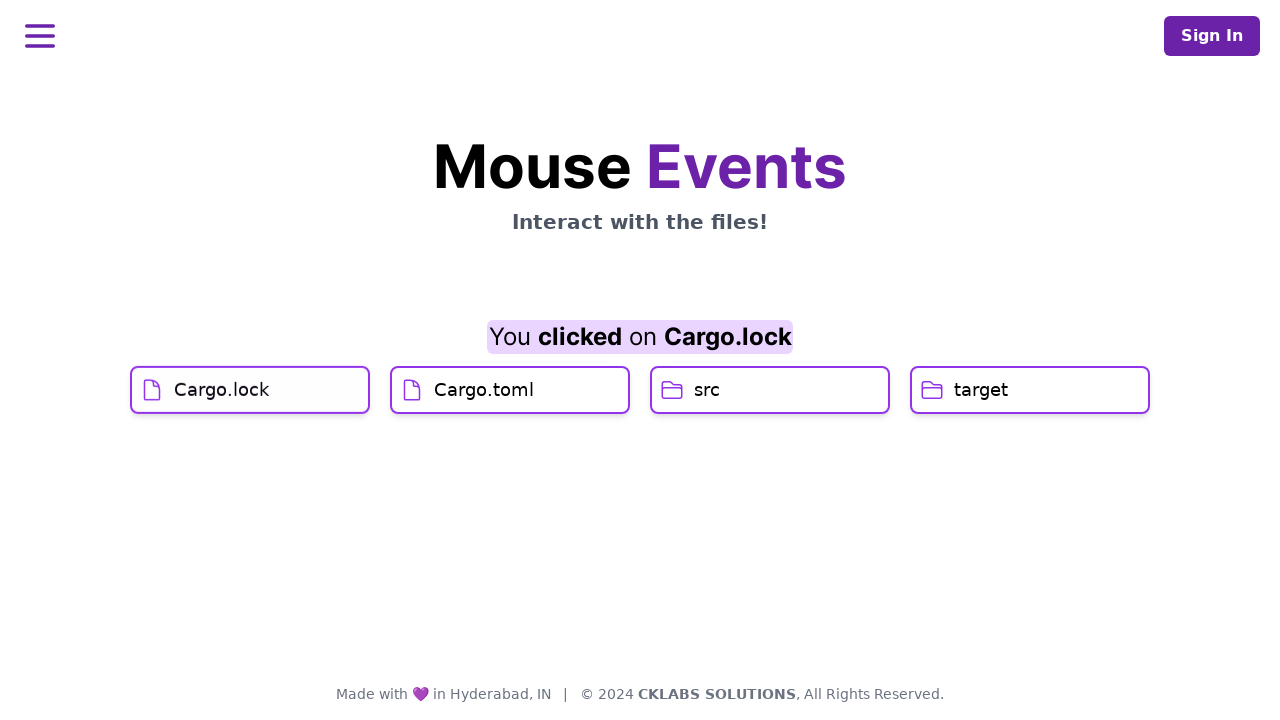

Single clicked on Cargo.toml element at (484, 420) on xpath=//h1[text()='Cargo.toml']
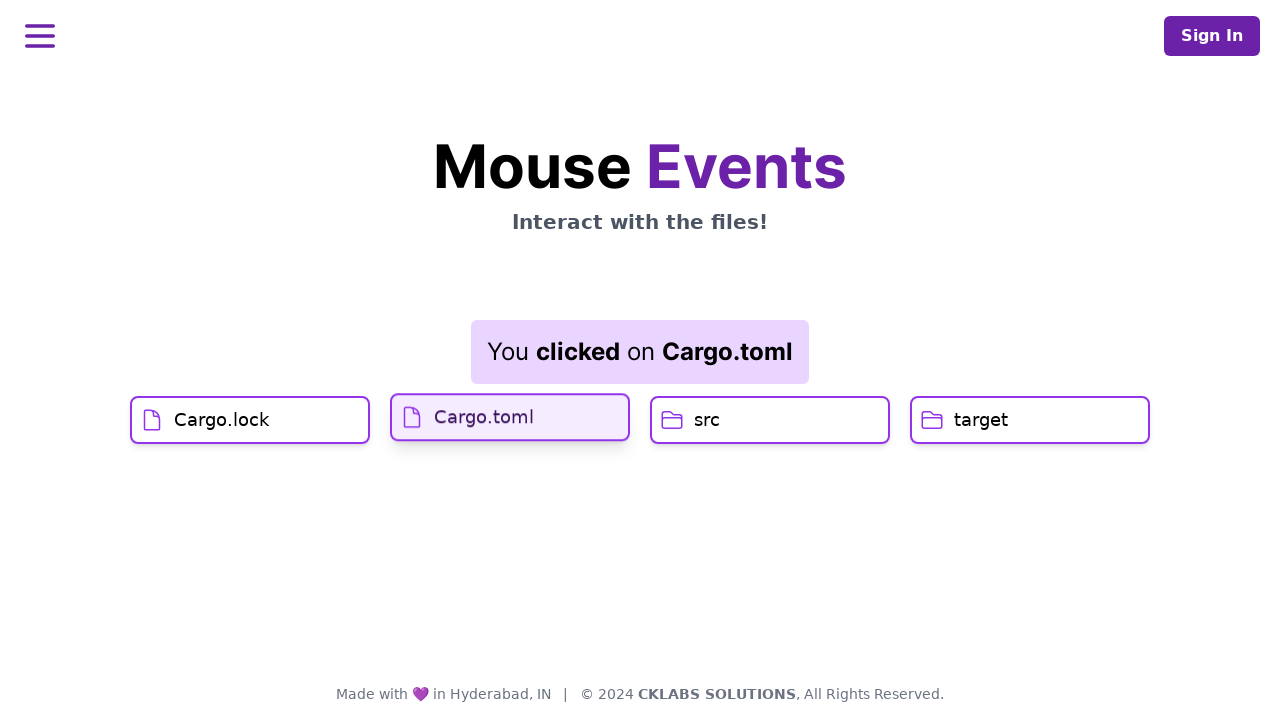

Result element loaded
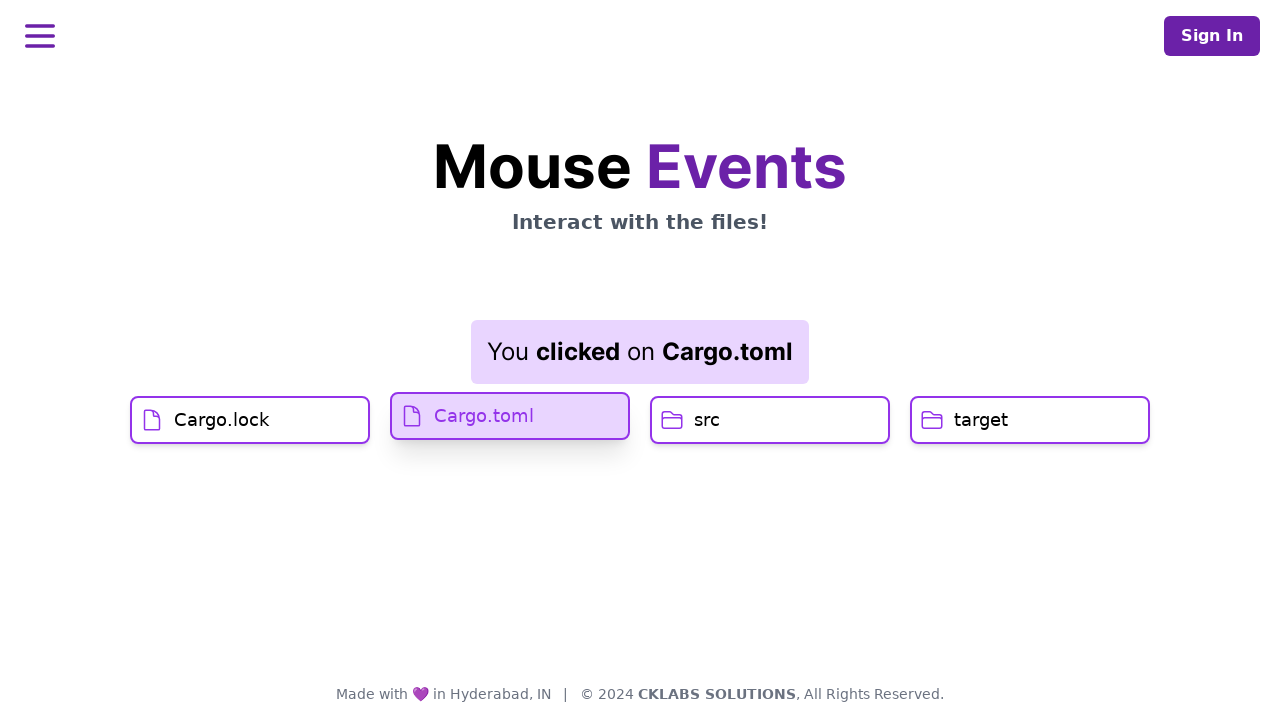

Double clicked on src element at (707, 420) on xpath=//h1[text()='src']
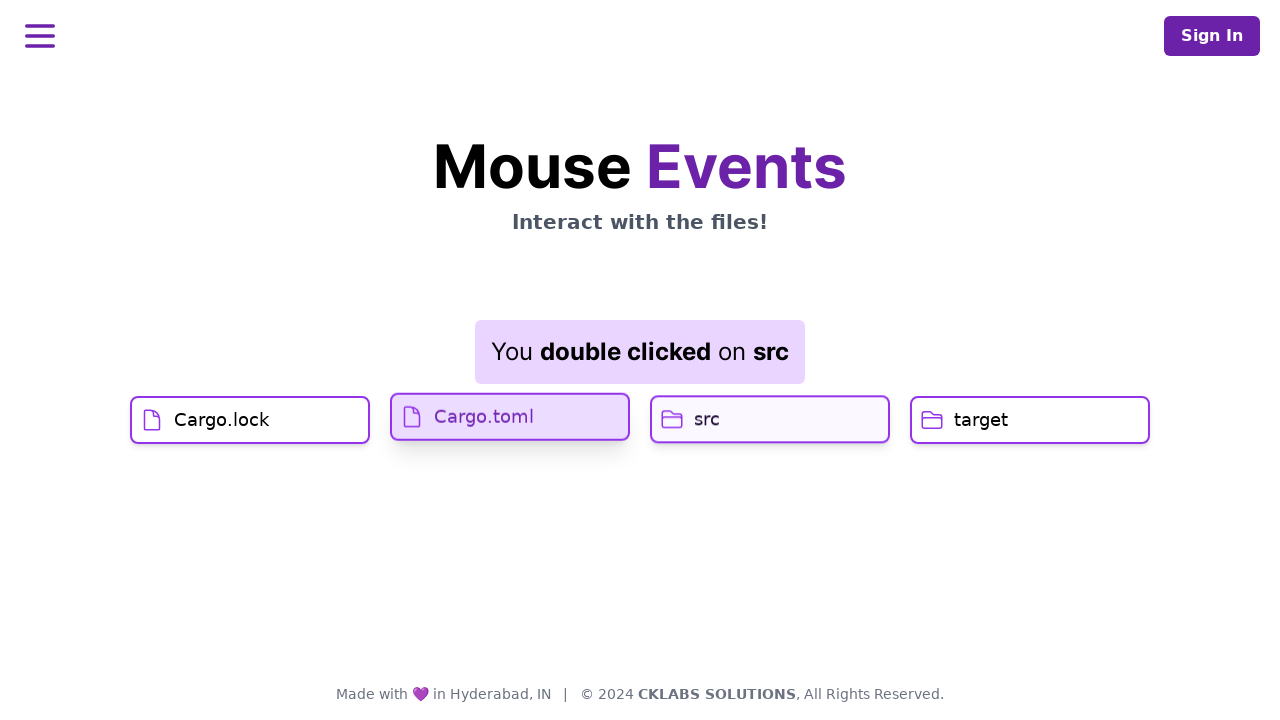

Right clicked on target element to open context menu at (981, 420) on //h1[text()='target']
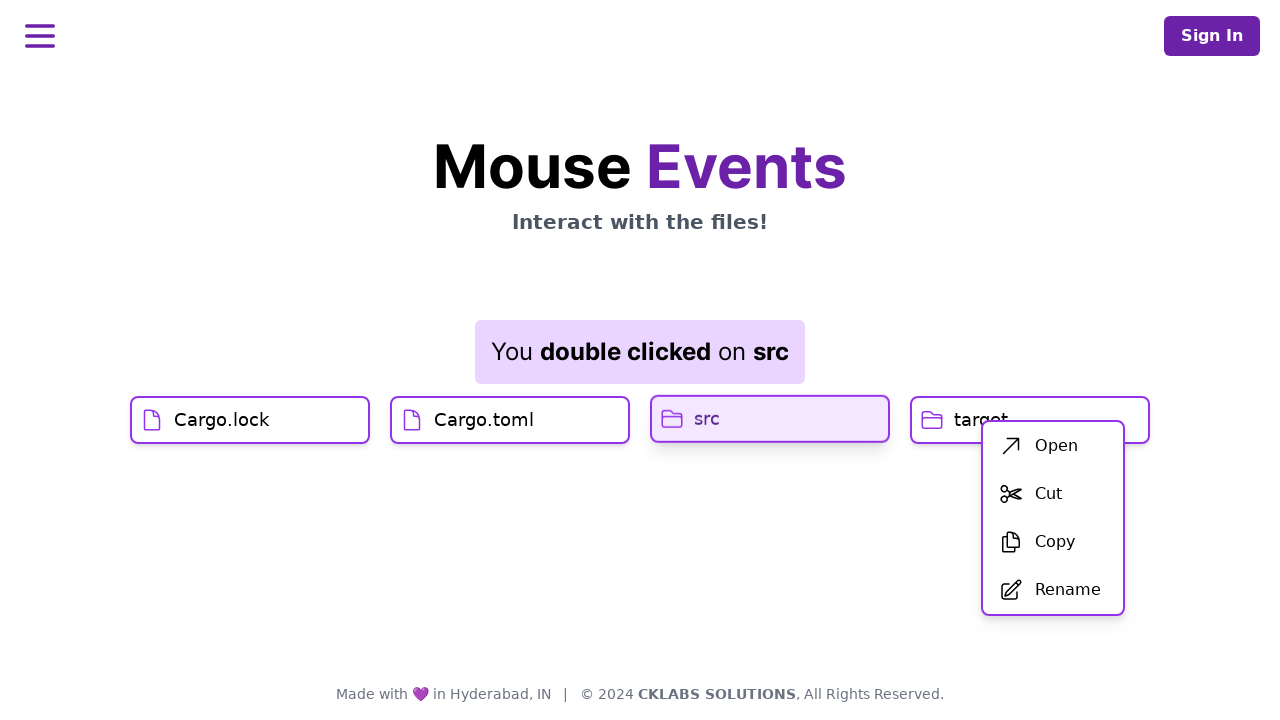

Clicked first option in context menu at (1053, 446) on xpath=//div[@id='menu']/div/ul/li[1]
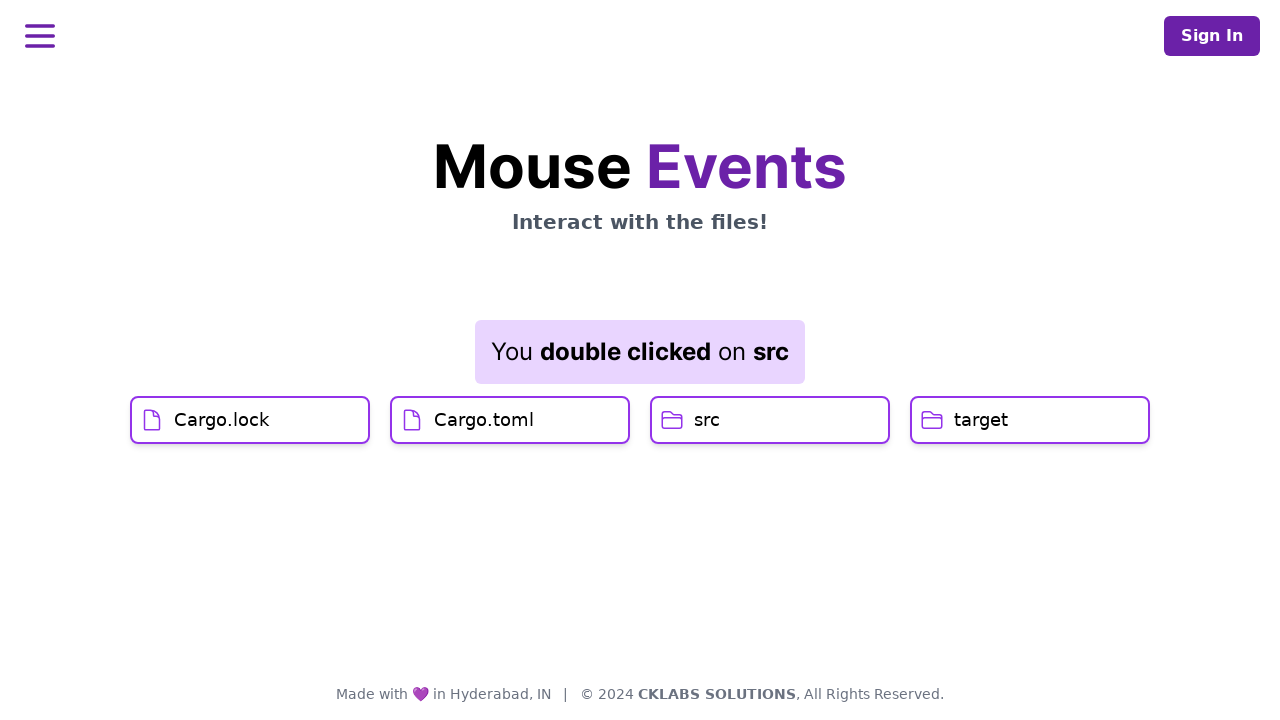

Result element updated after context menu selection
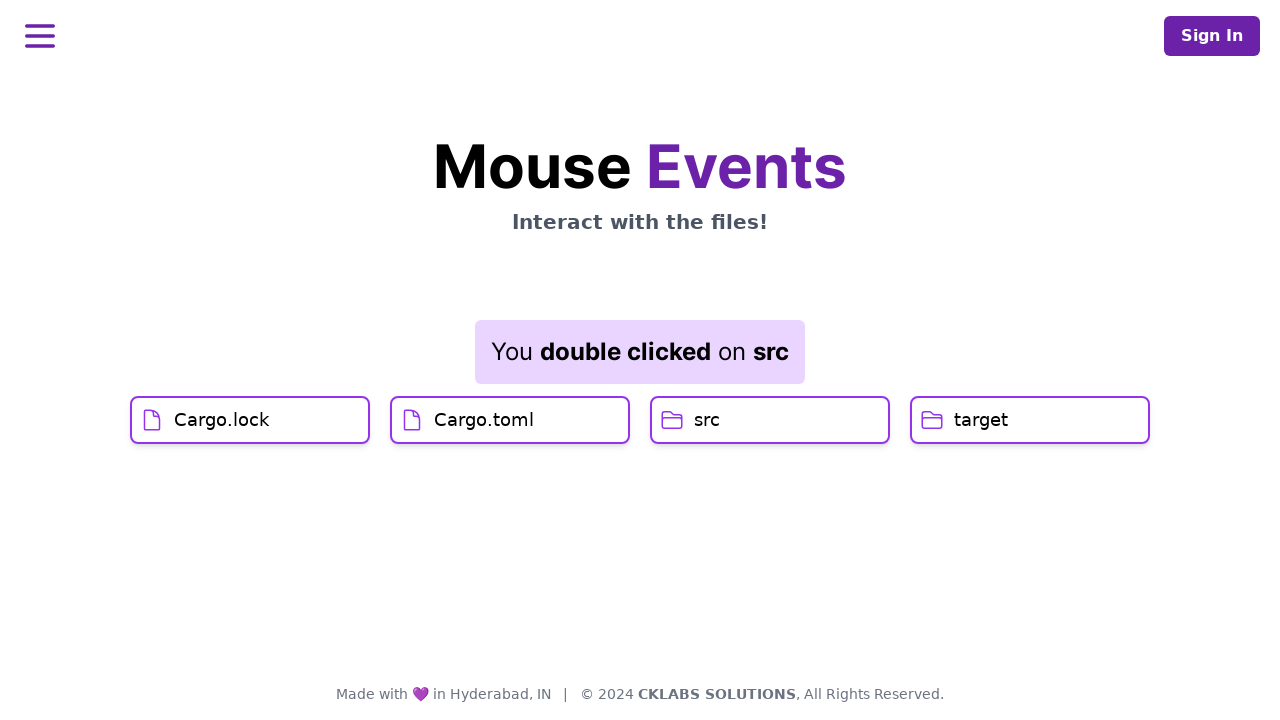

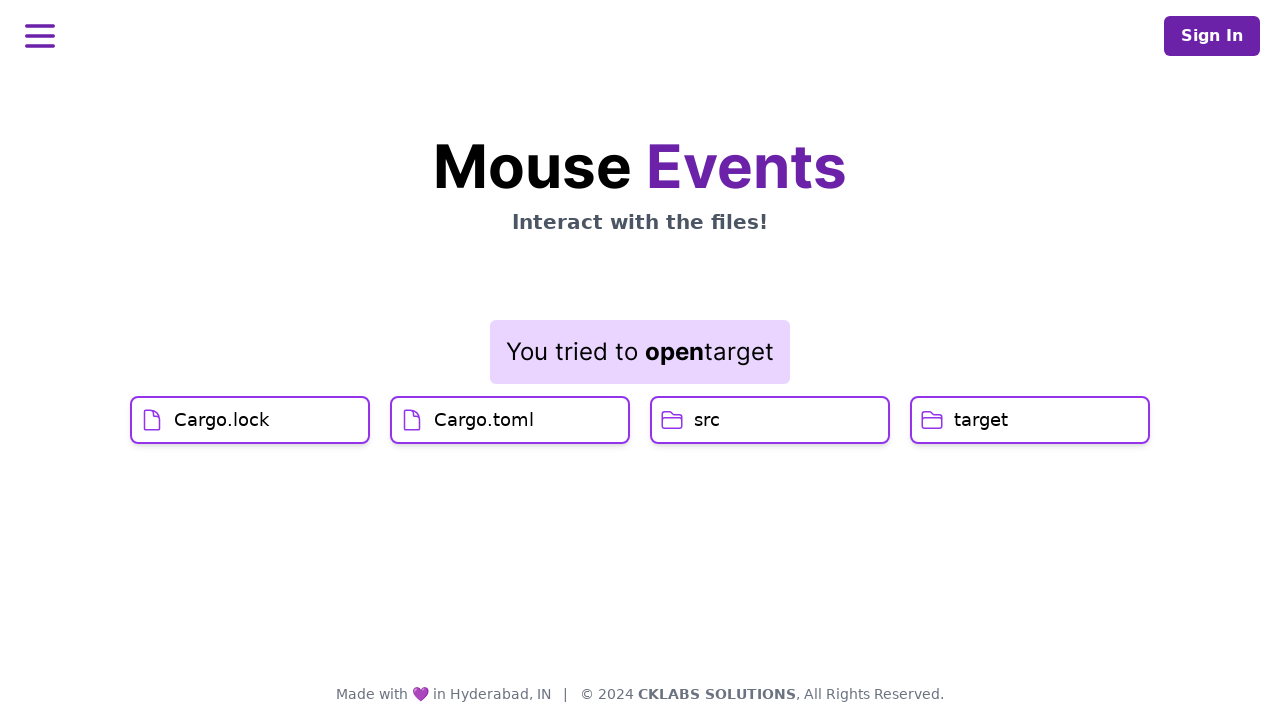